Navigates to Selenium downloads page and clicks on a version link to initiate a download. Note: The original URL redirects to selenium.dev and the specific version link may have changed.

Starting URL: https://www.selenium.dev/downloads/

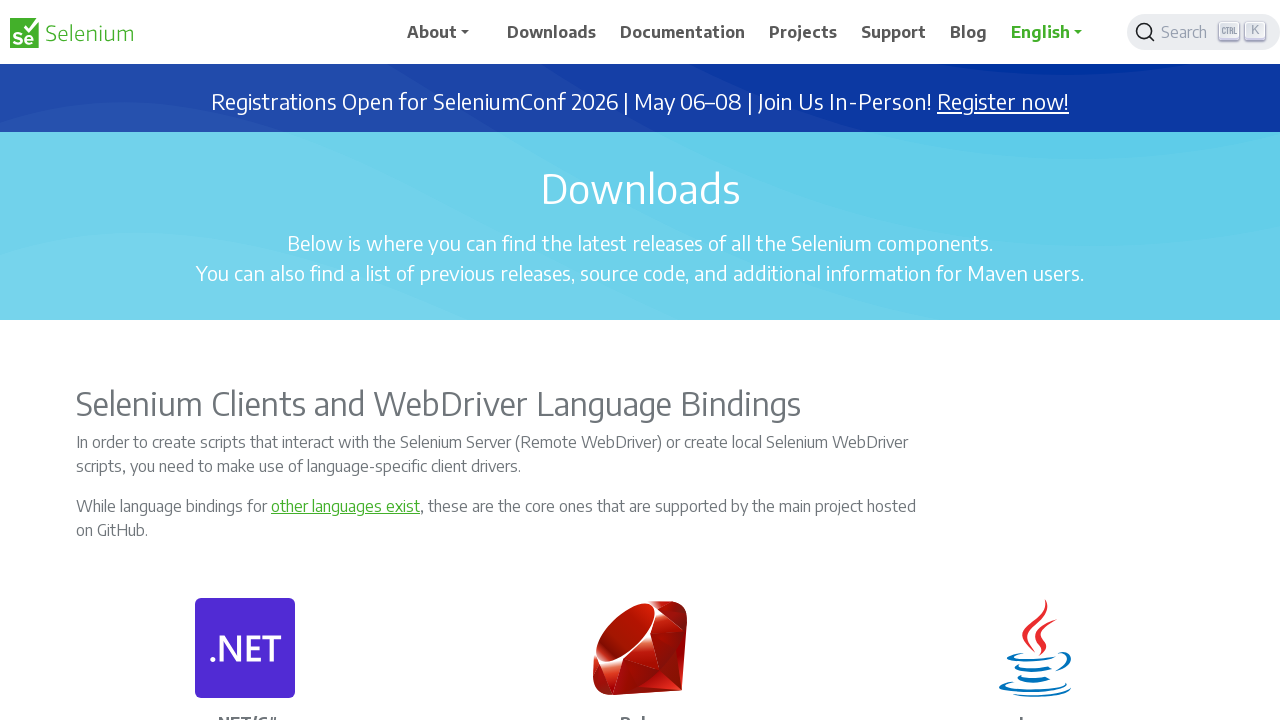

Page loaded (domcontentloaded)
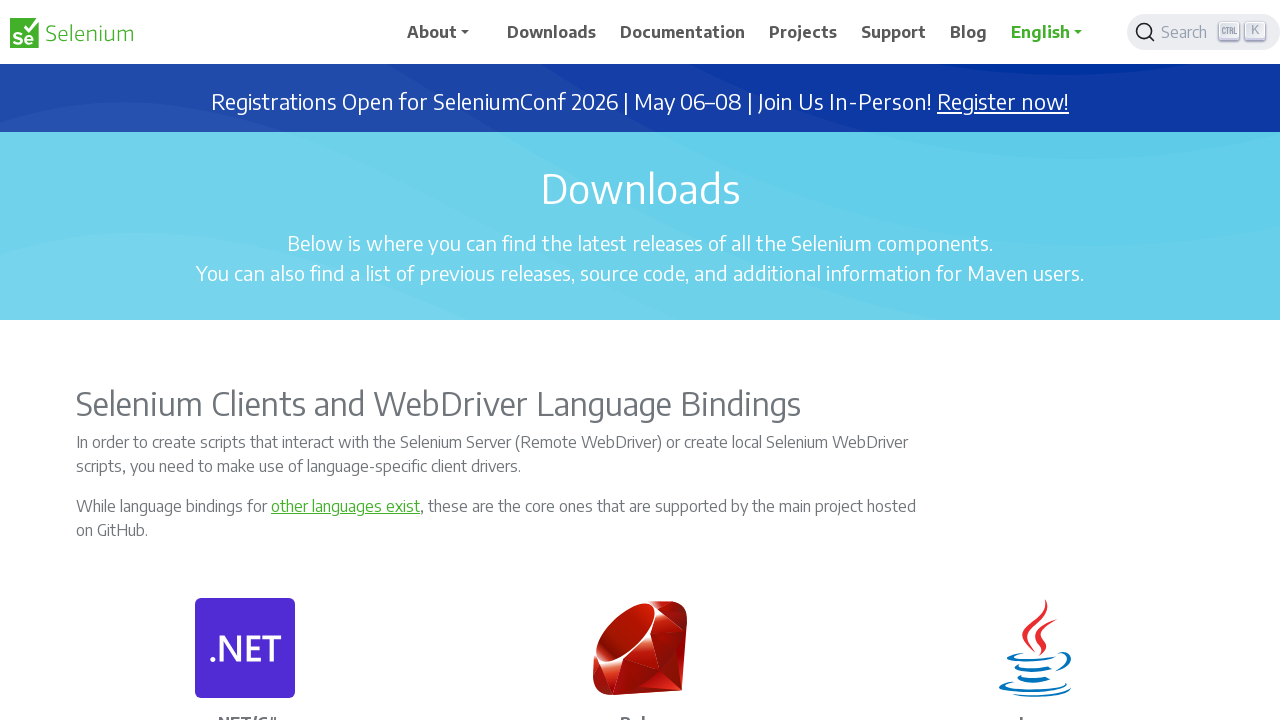

Clicked on JAR download link to initiate download at (830, 361) on a[href*='.jar']
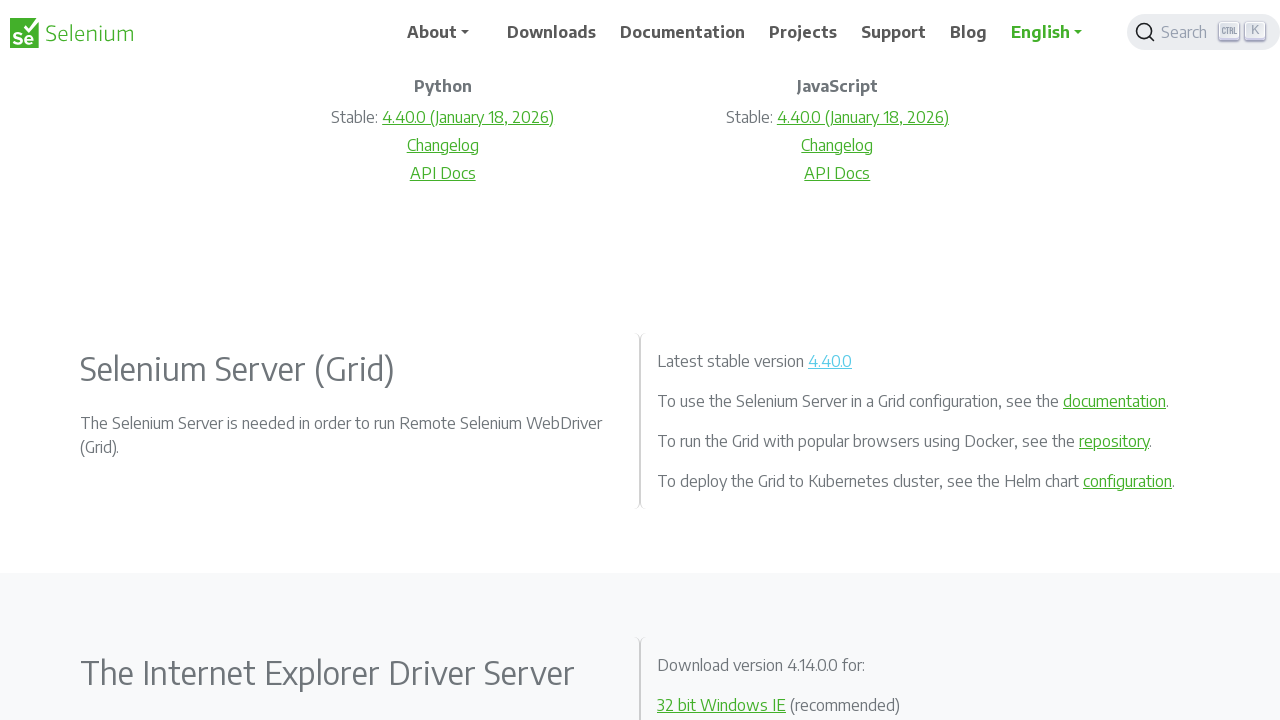

Download started and captured
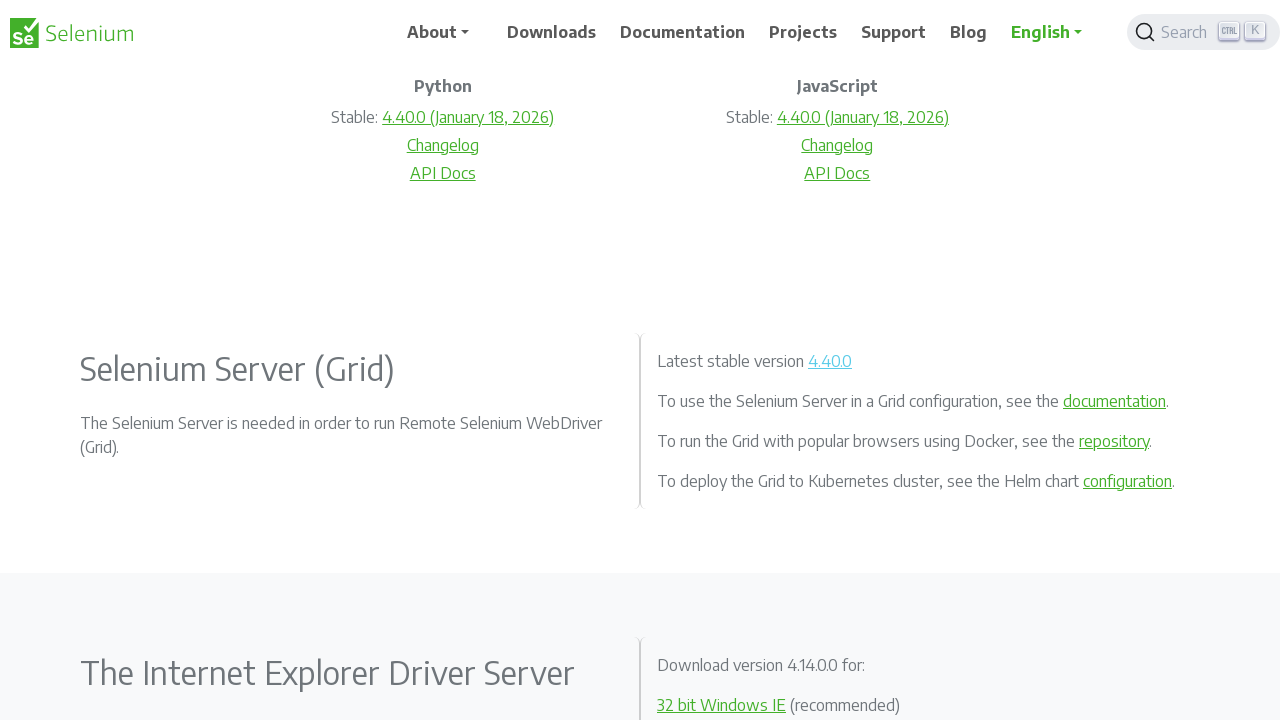

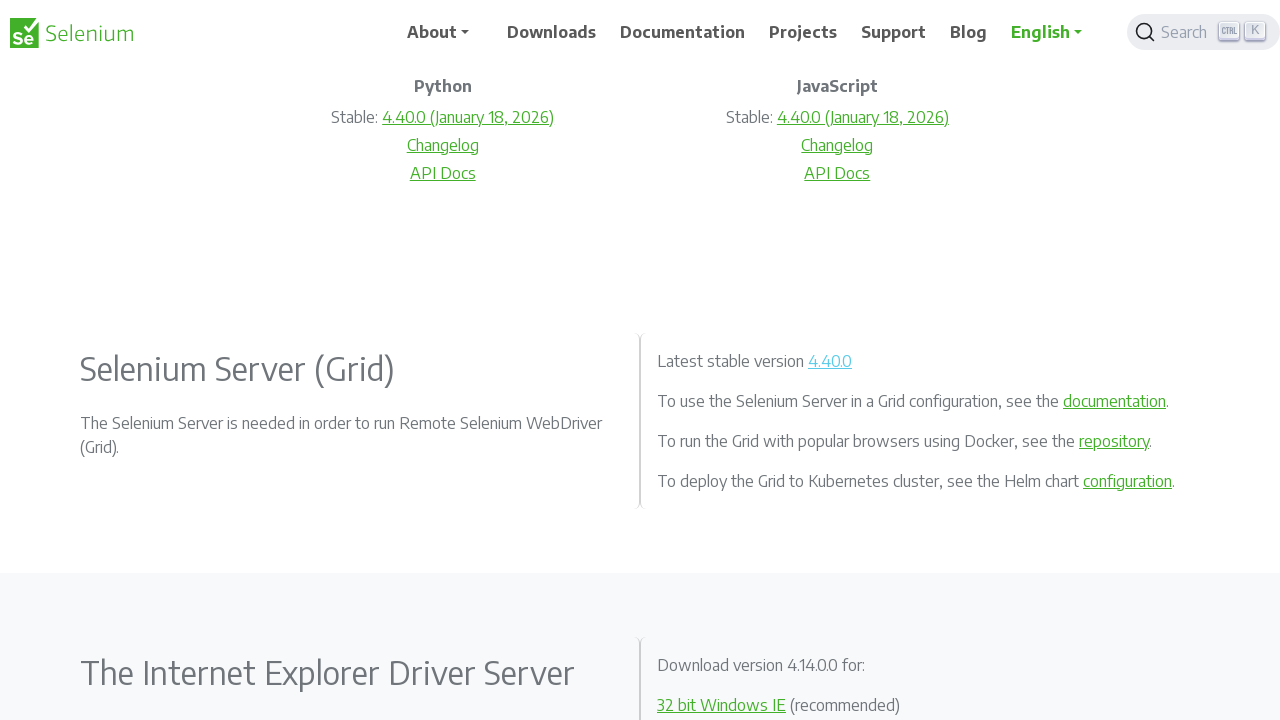